Tests the sign-up form by filling all required fields with valid data and submitting the registration

Starting URL: https://www.sharelane.com/cgi-bin/register.py?page=1&zip_code=222222

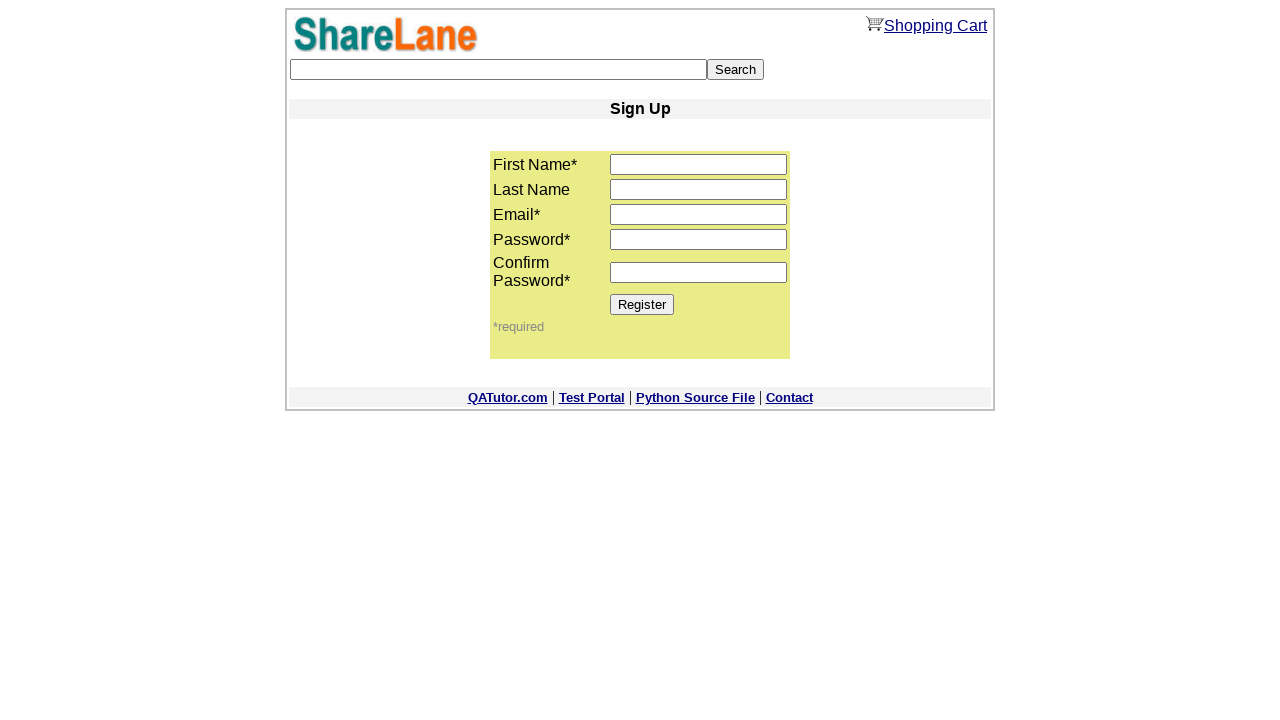

Filled first name field with 'Nat' on input[name='first_name']
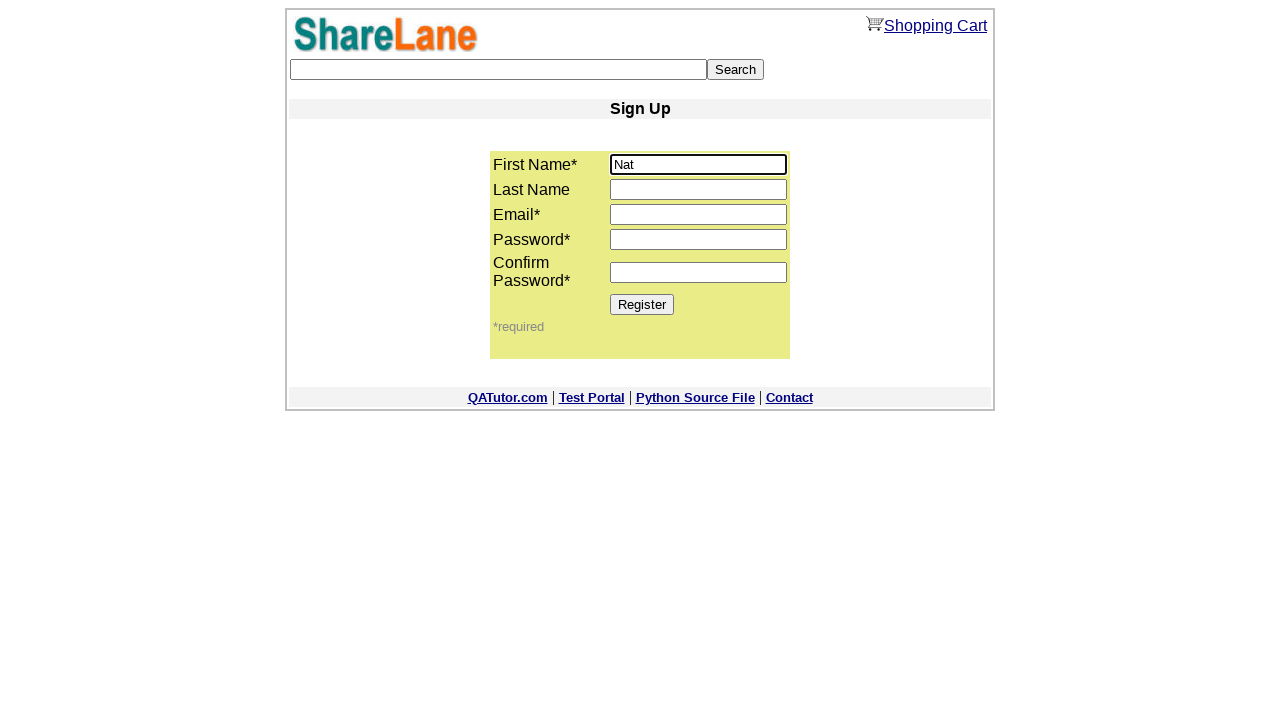

Filled last name field with 'Voitcehovich' on input[name='last_name']
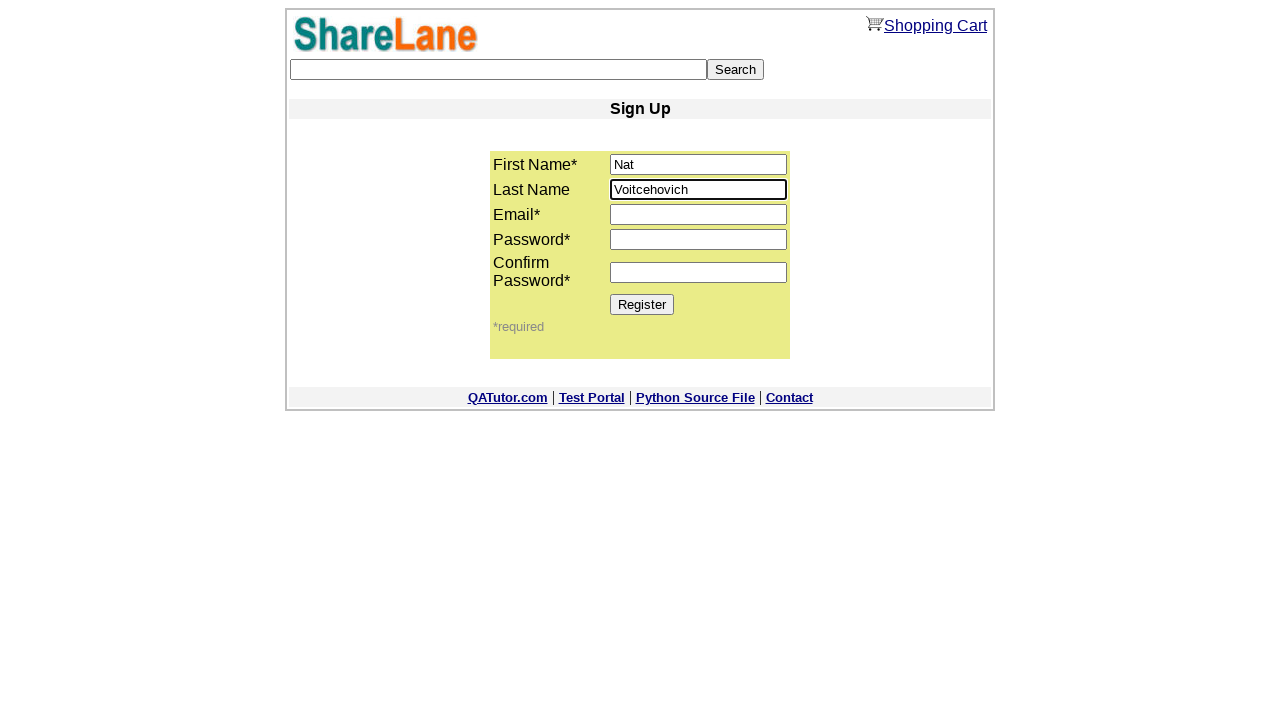

Filled email field with 'nat@yandex.ru' on input[name='email']
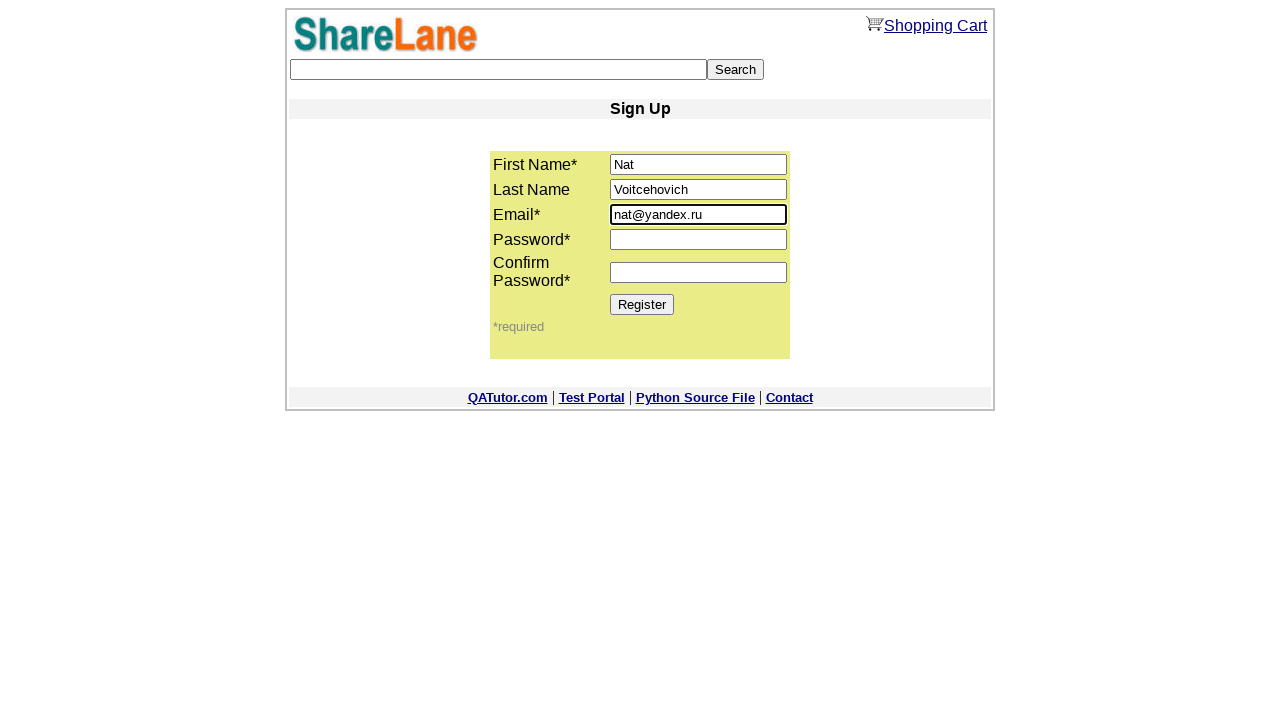

Filled password field with '123456' on input[name='password1']
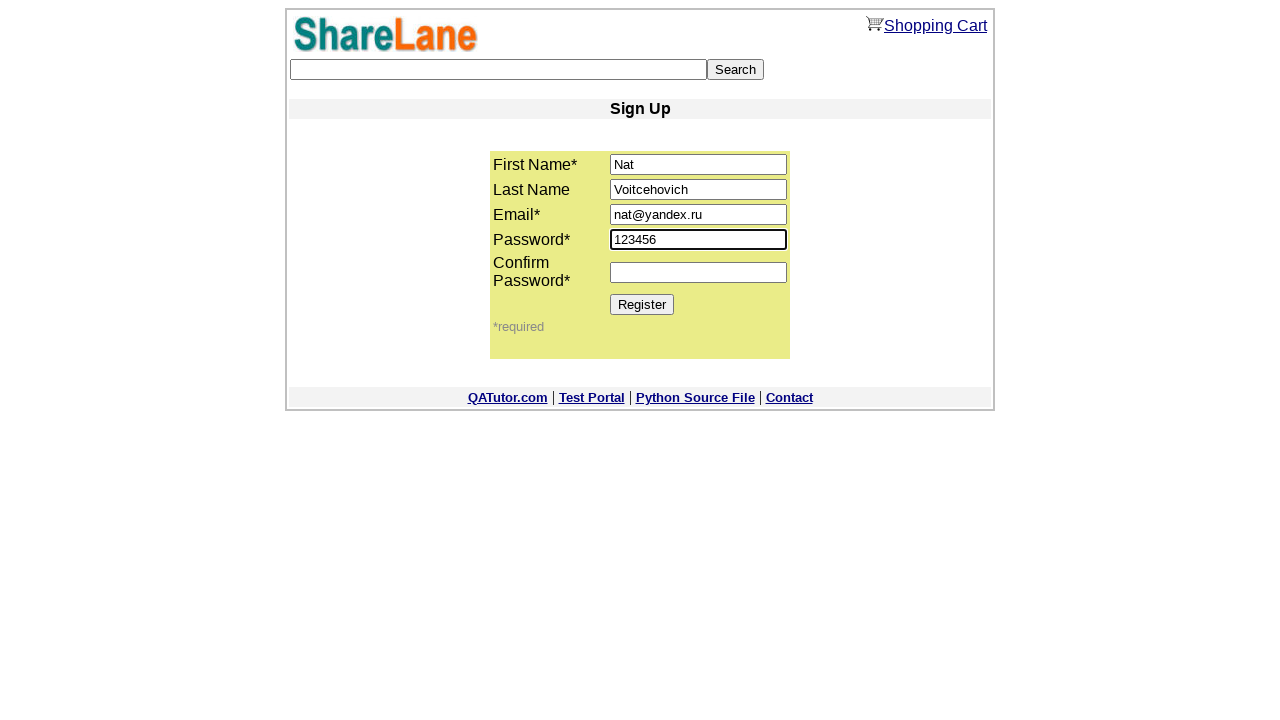

Confirmed password with '123456' on input[name='password2']
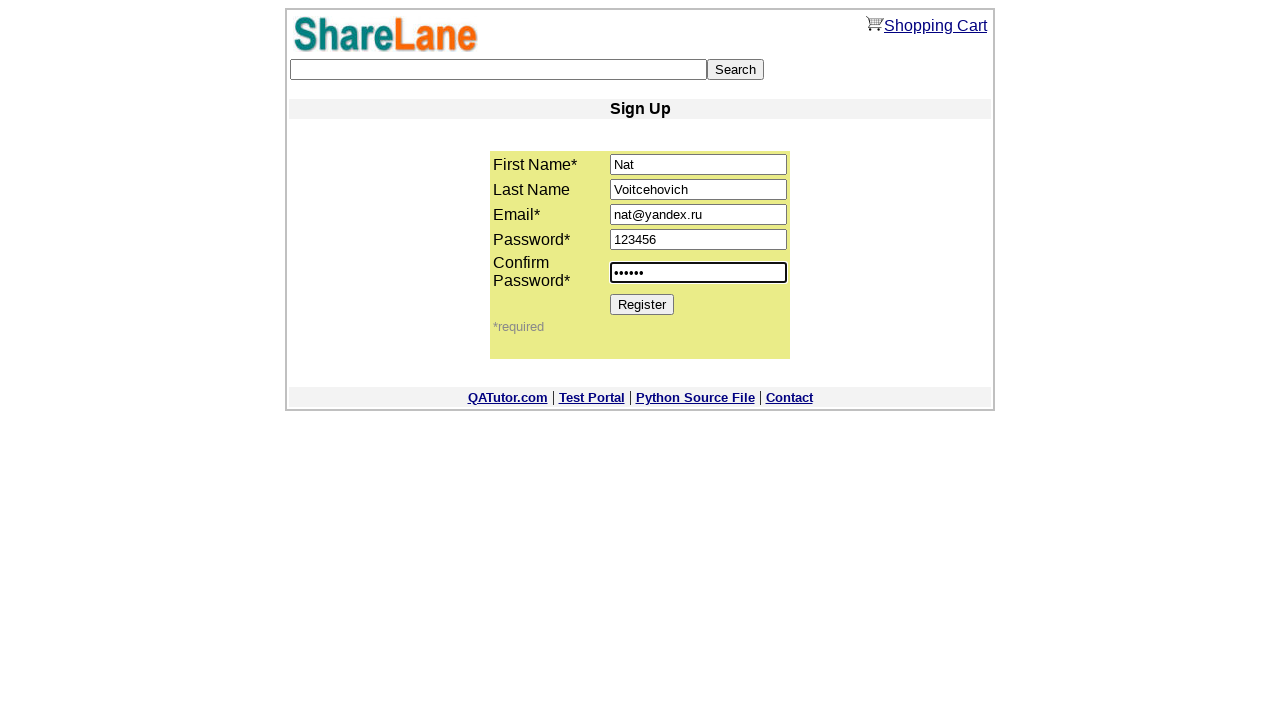

Clicked Register button to submit sign-up form at (642, 304) on xpath=//*[@value='Register']
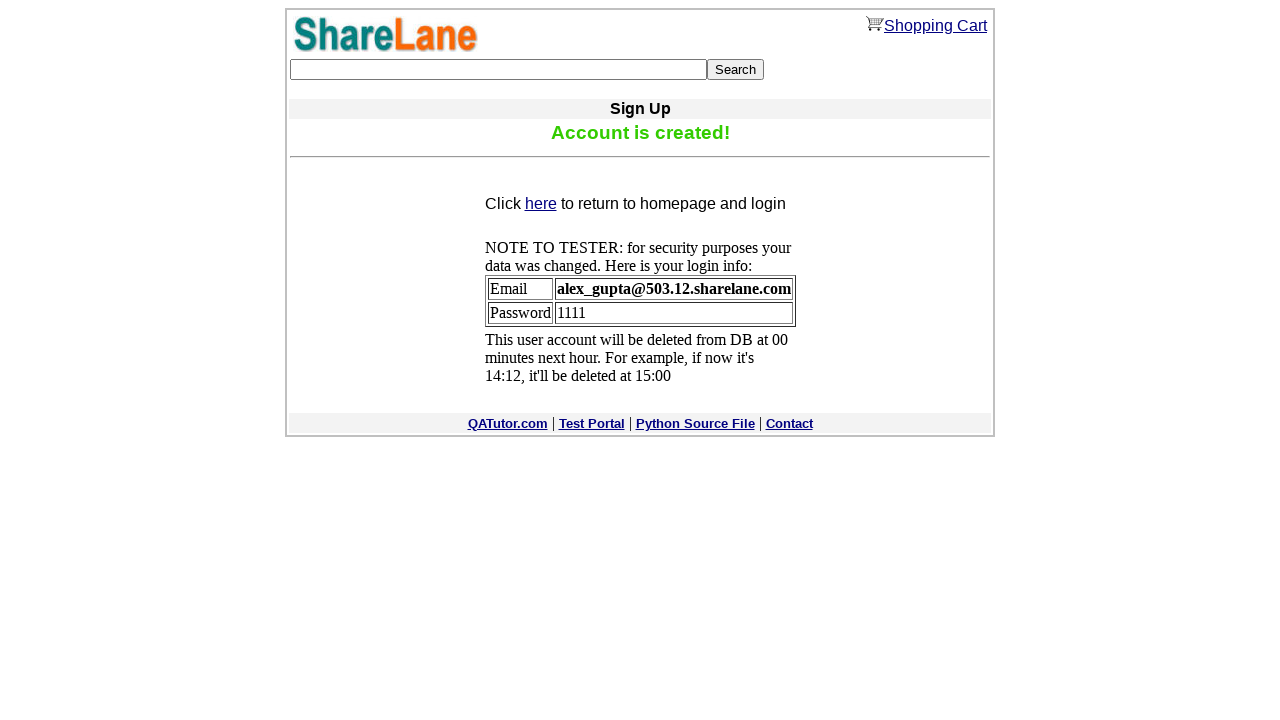

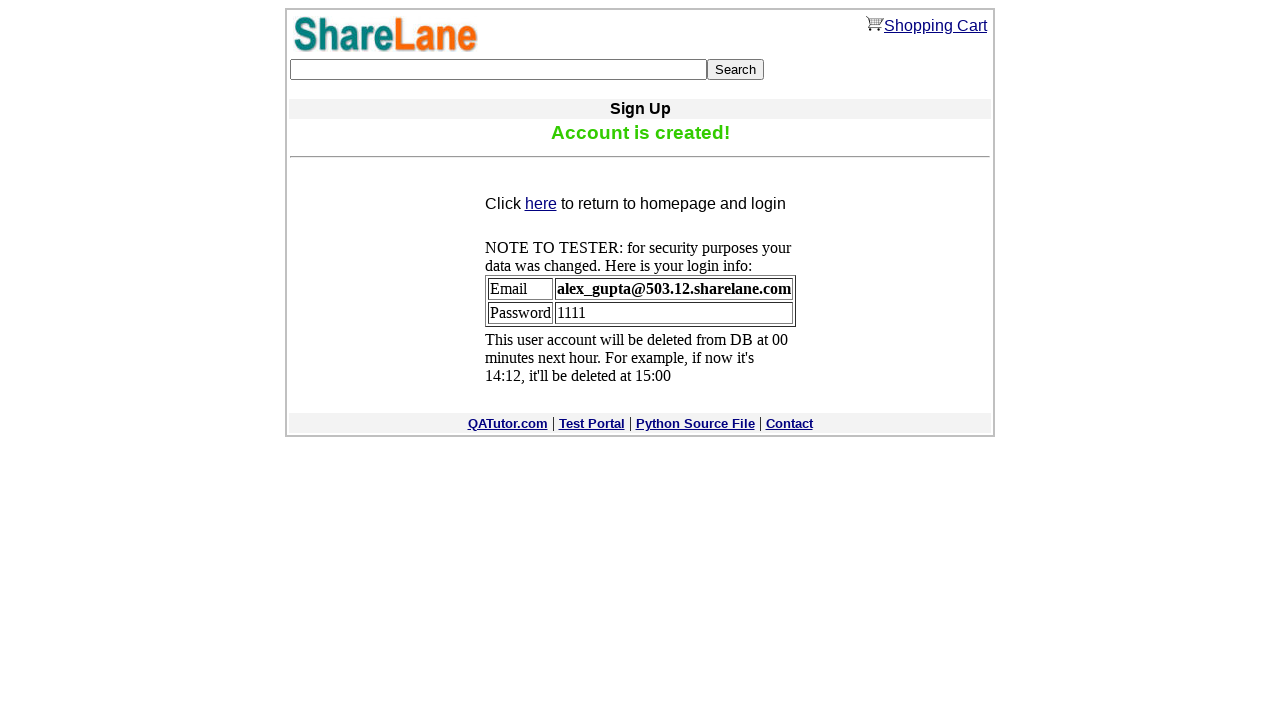